Tests window switching functionality by clicking a link that opens a new window and verifying the new window content

Starting URL: https://the-internet.herokuapp.com/windows

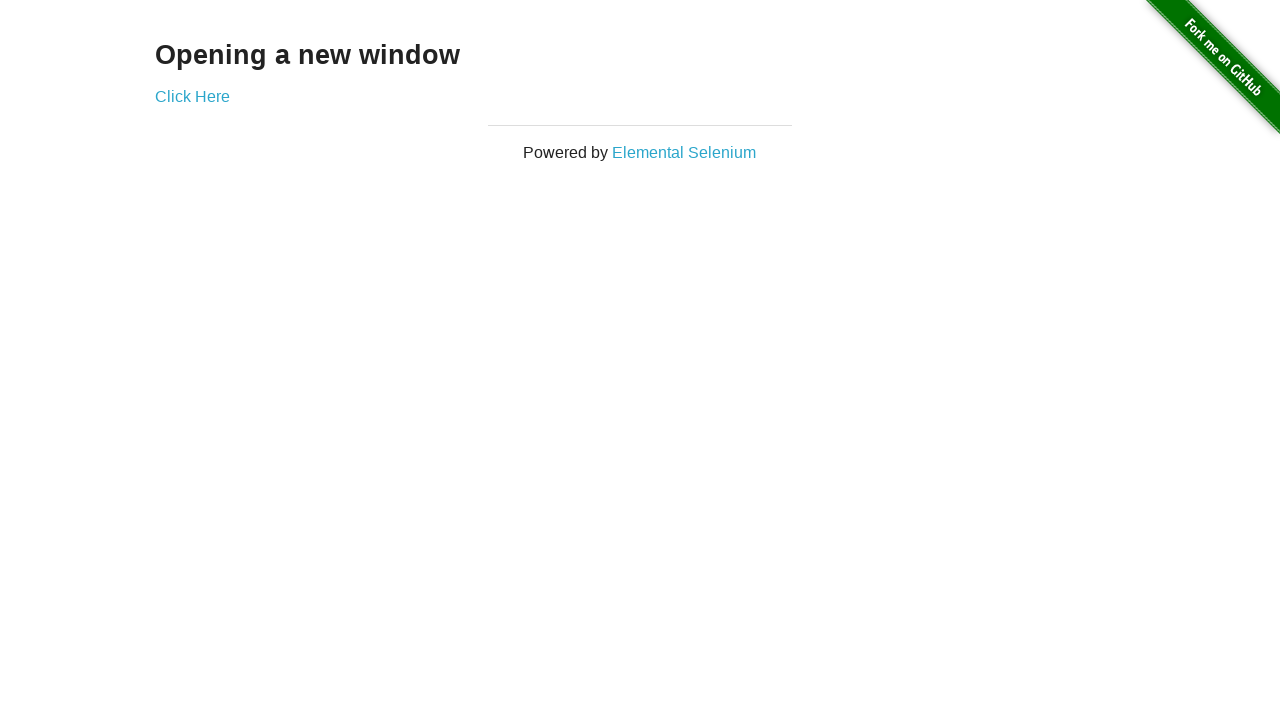

Clicked 'Click Here' link on initial window at (192, 96) on text=Click Here
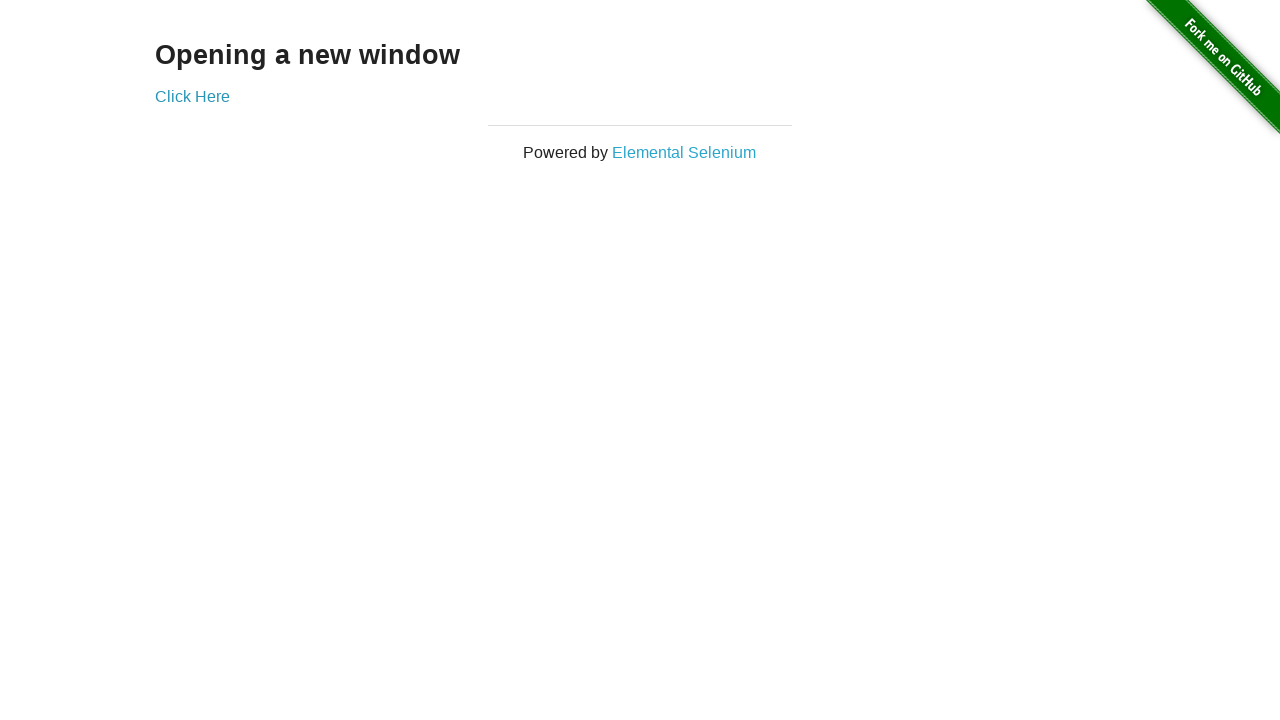

Clicked 'Click Here' link again and new window opened at (192, 96) on text=Click Here
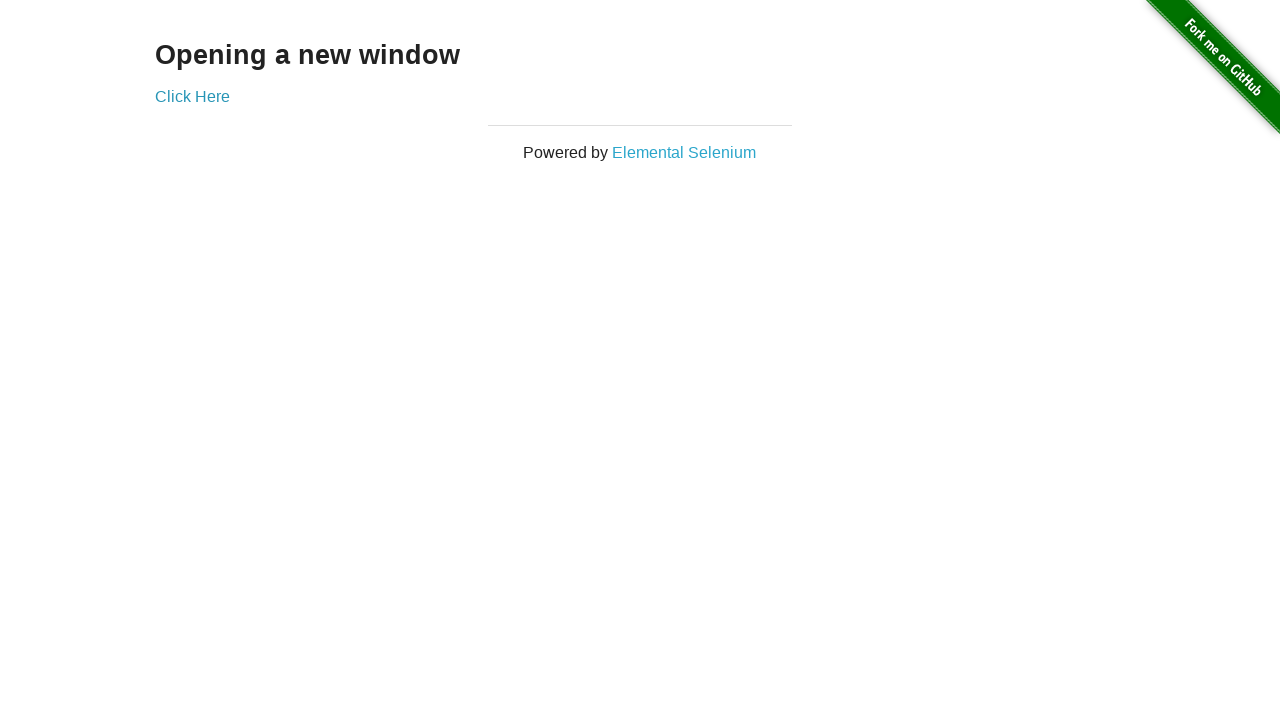

New window loaded successfully
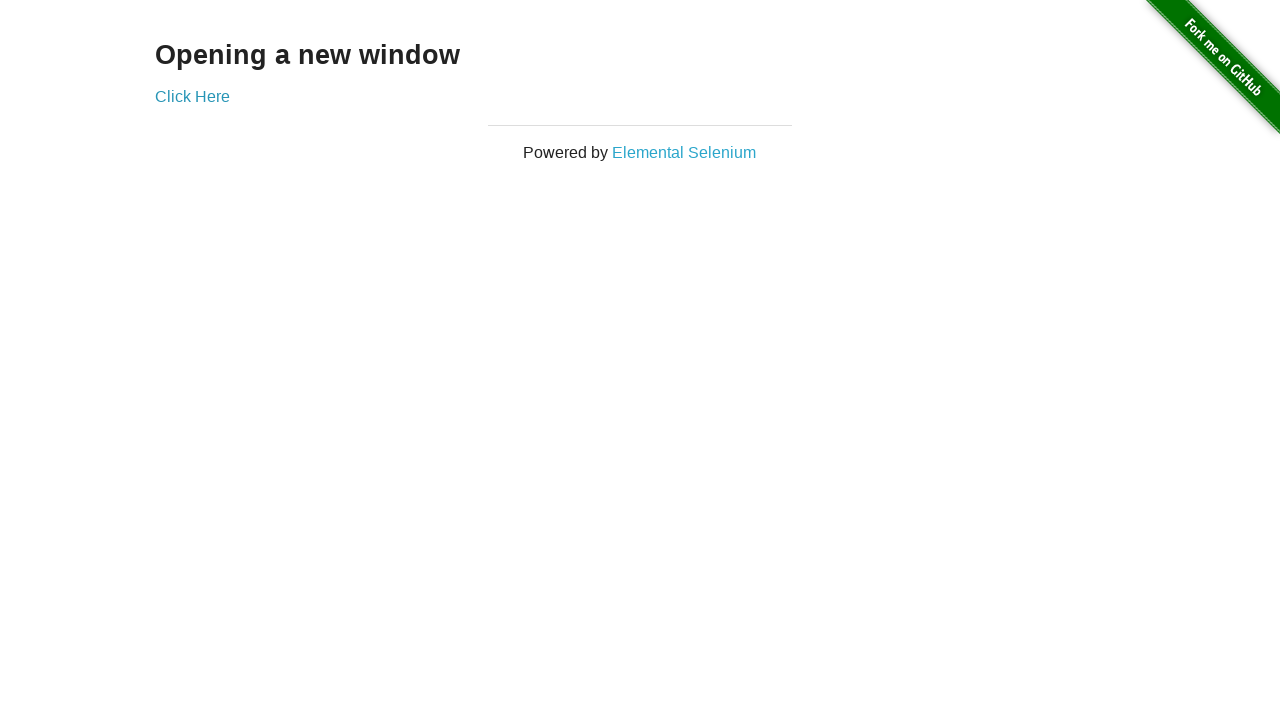

Verified h3 element is visible in new window
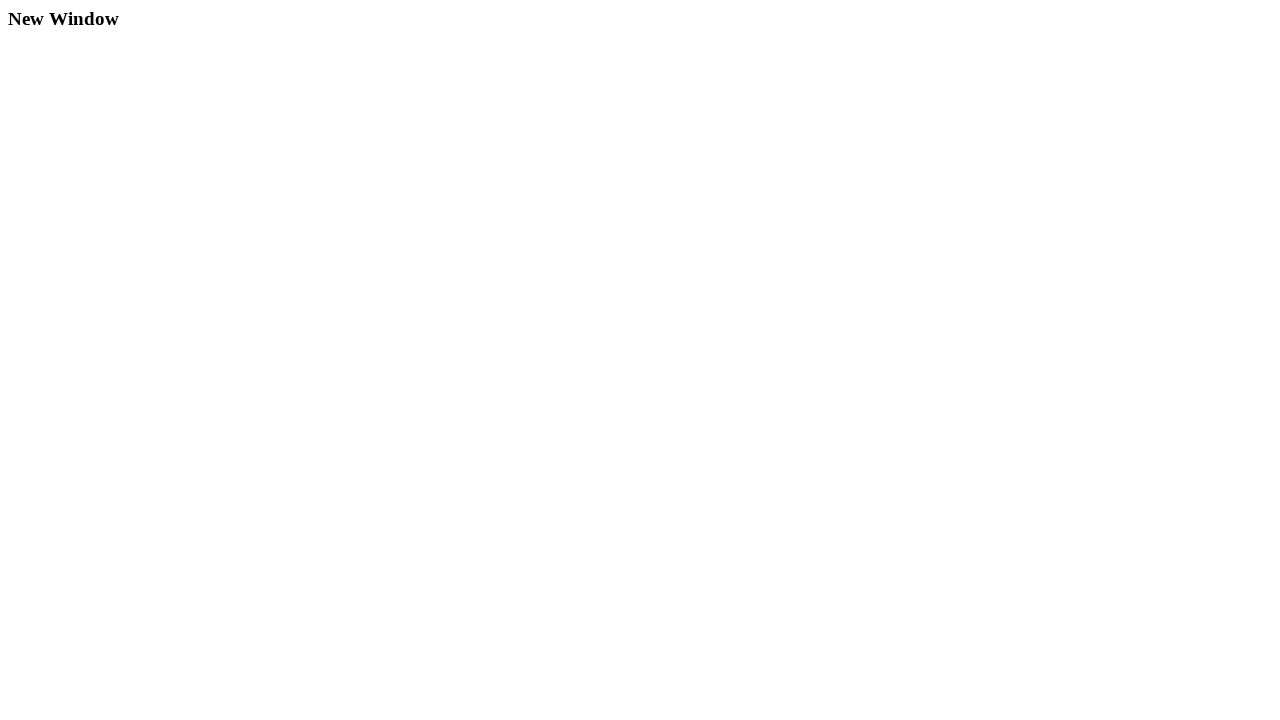

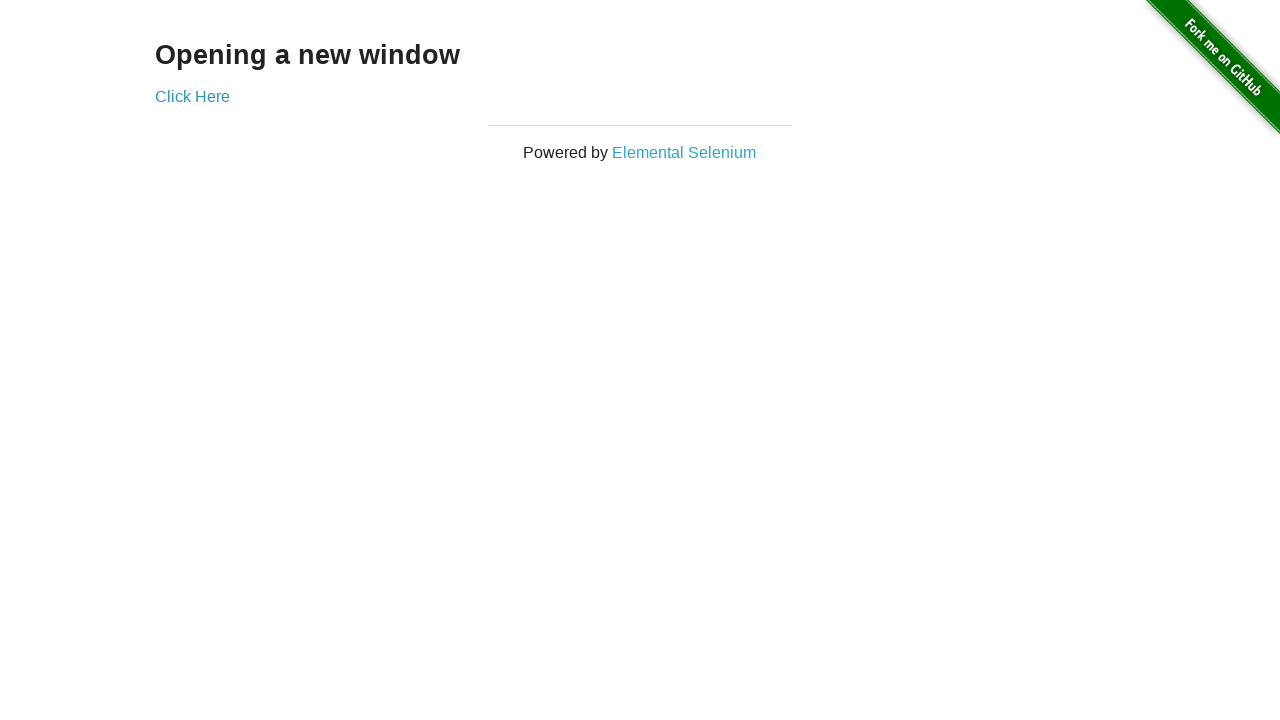